Tests the jQuery UI accordion component by clicking on collapsible panels to expand them and comparing their text content

Starting URL: https://jqueryui.com/resizable/

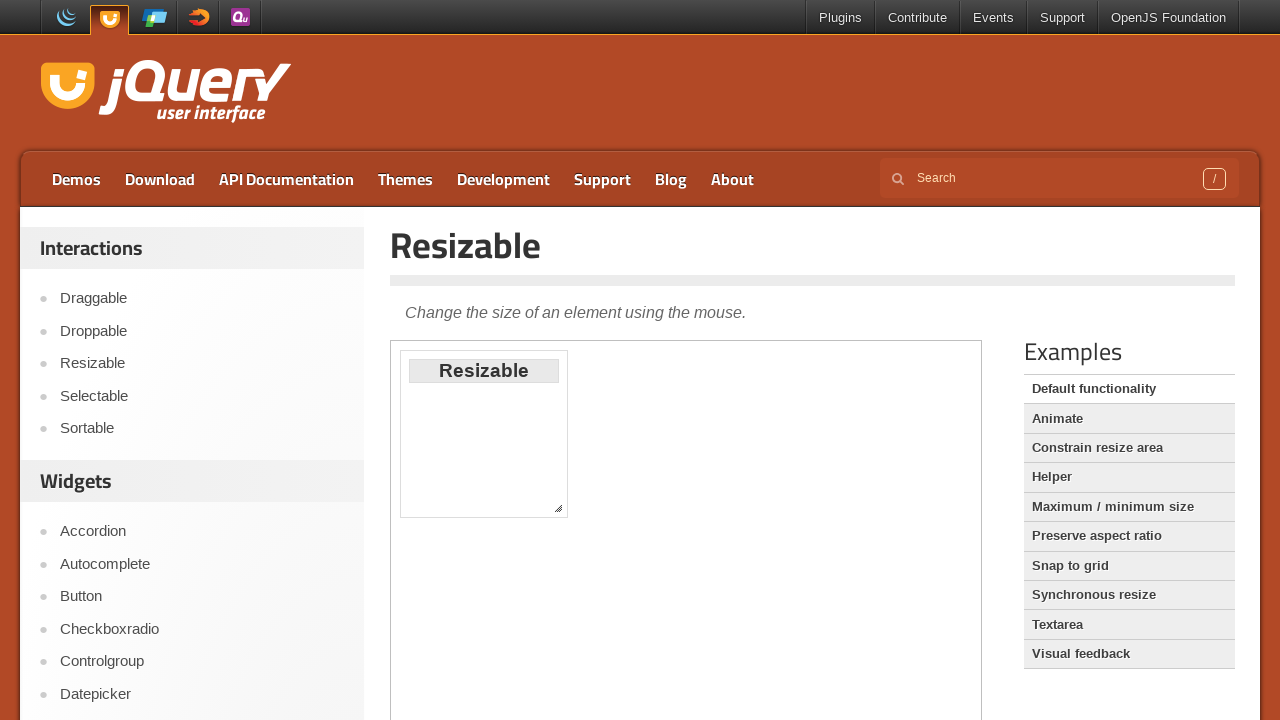

Clicked on Accordion link to navigate to accordion demo at (202, 532) on xpath=//a[text()='Accordion']
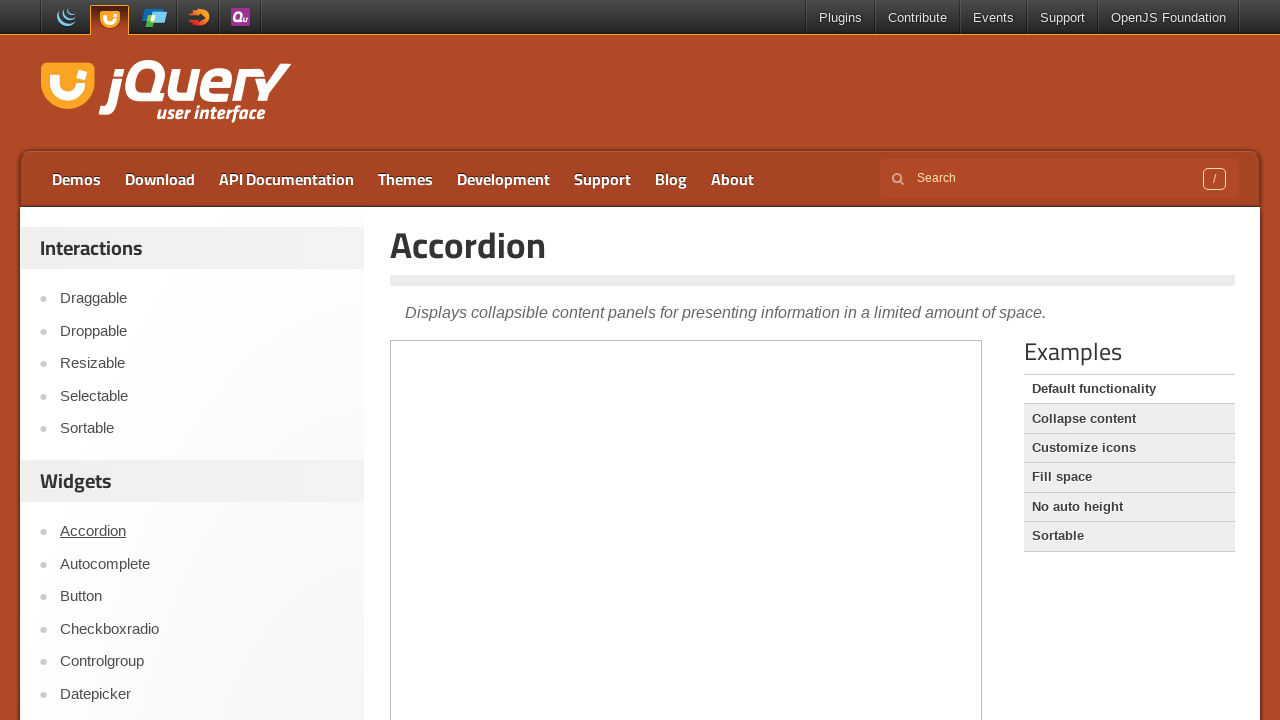

Located iframe containing accordion demo
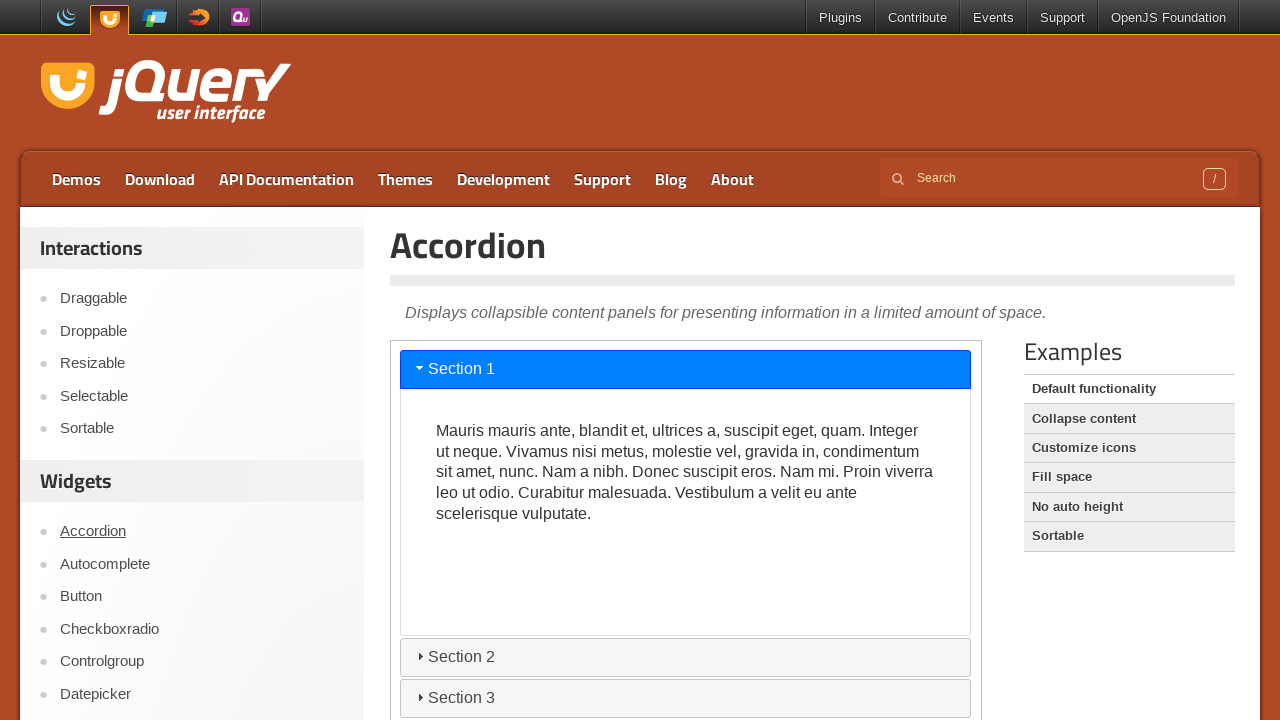

Clicked first accordion panel to expand it at (686, 369) on xpath=//*[@id='content']/iframe >> internal:control=enter-frame >> xpath=//h3[@i
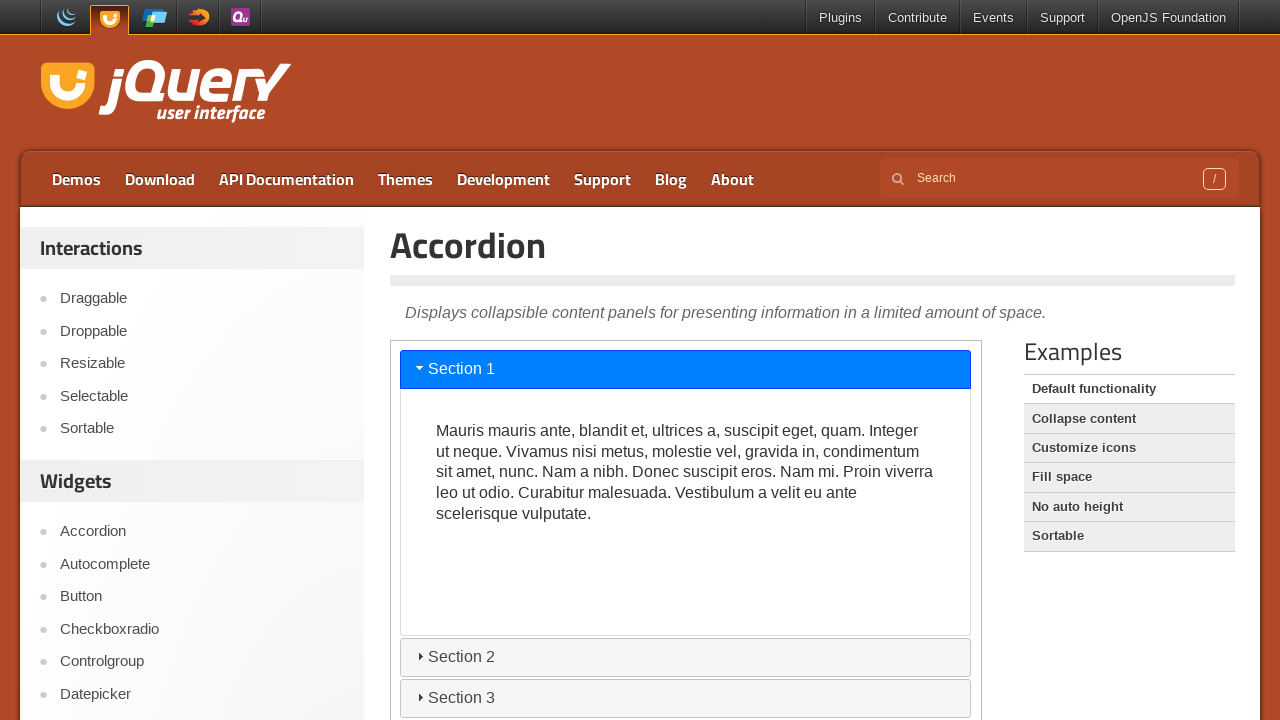

Retrieved text content from first accordion panel
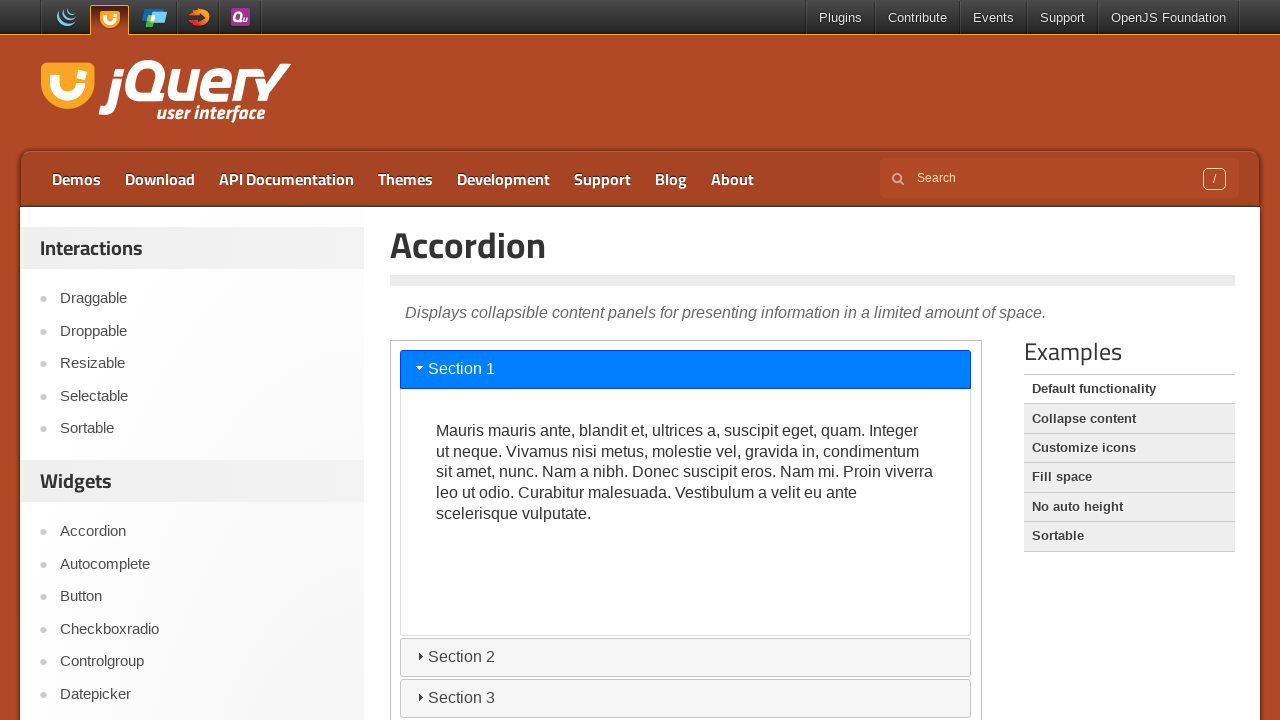

Clicked second accordion panel to expand it at (686, 657) on xpath=//*[@id='content']/iframe >> internal:control=enter-frame >> xpath=//h3[@i
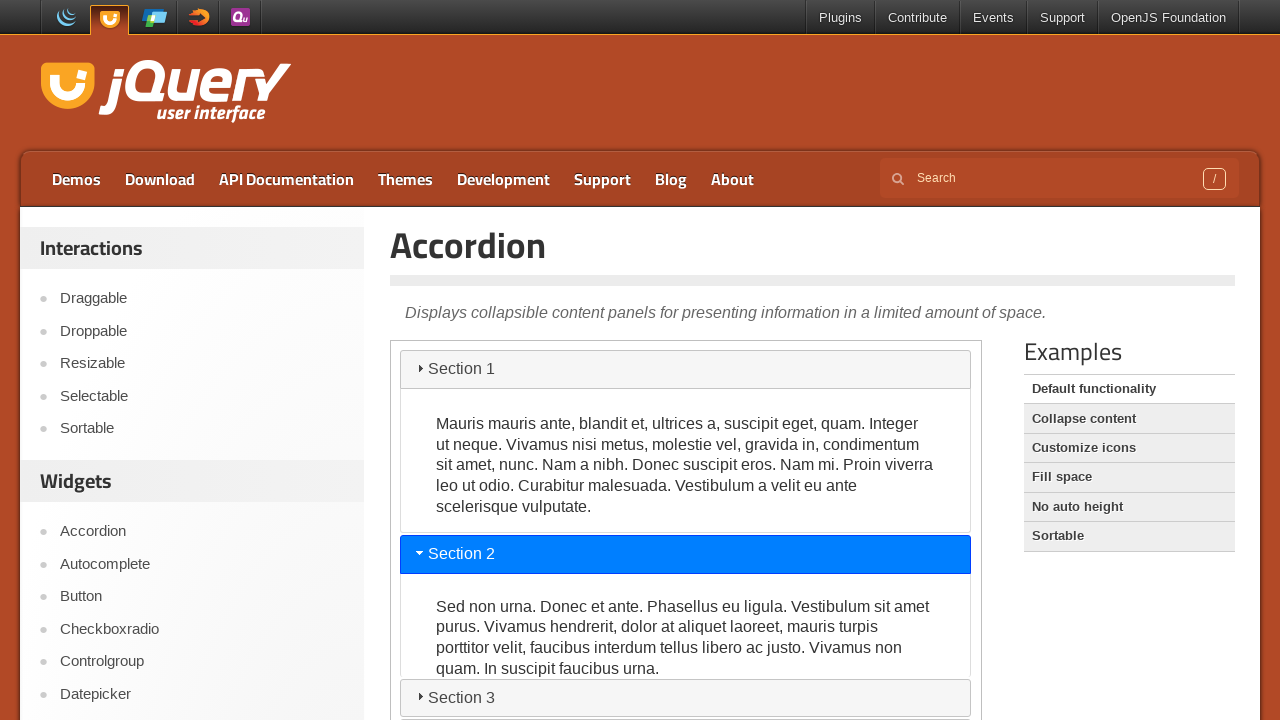

Retrieved text content from second accordion panel
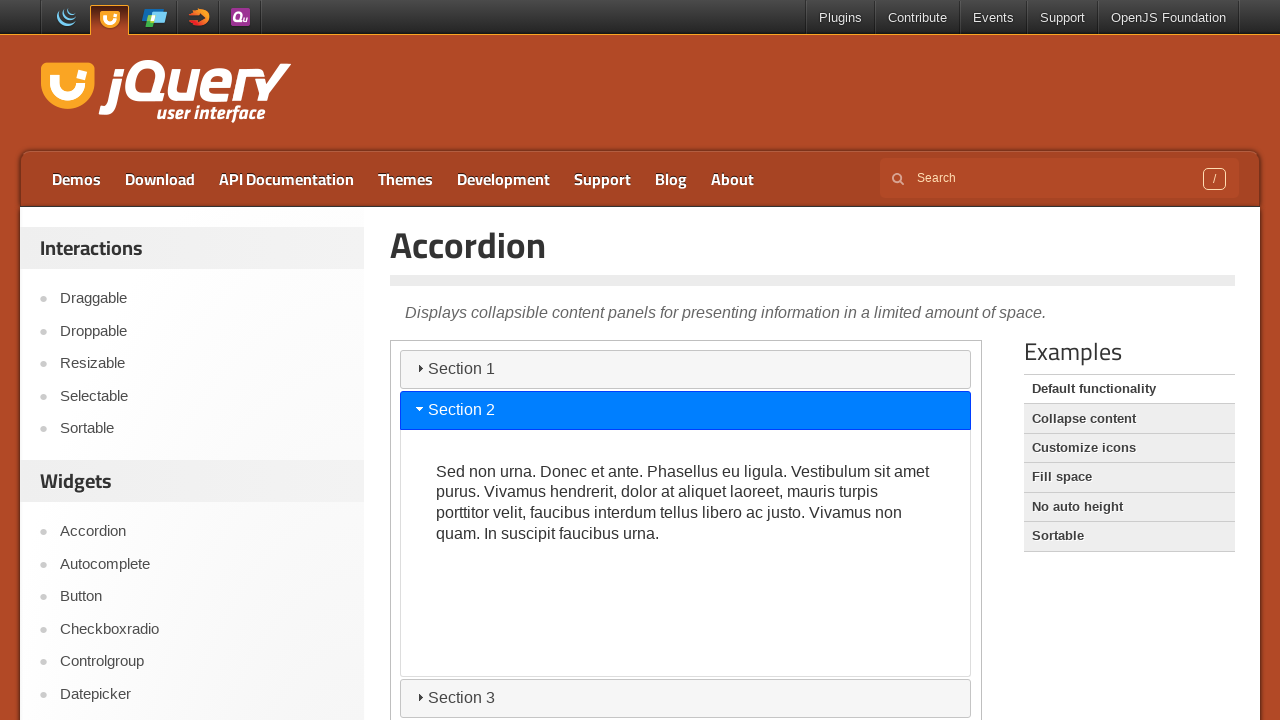

Compared accordion panels - text content is different
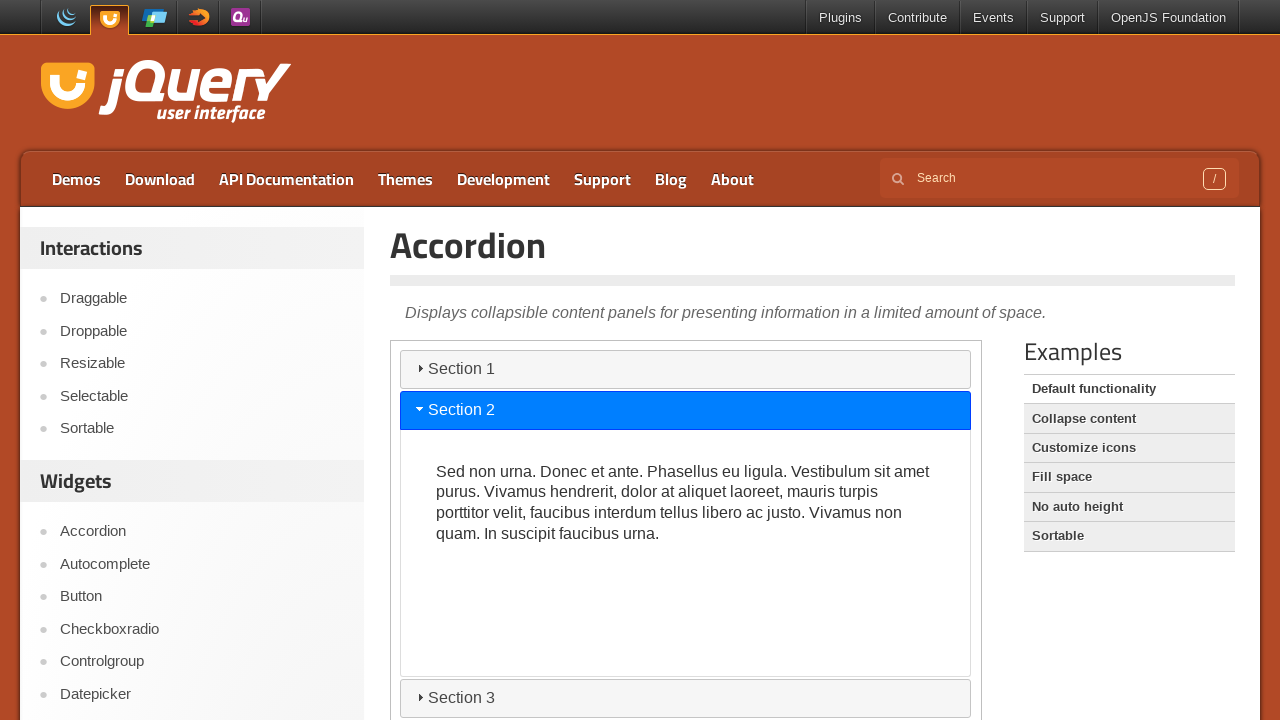

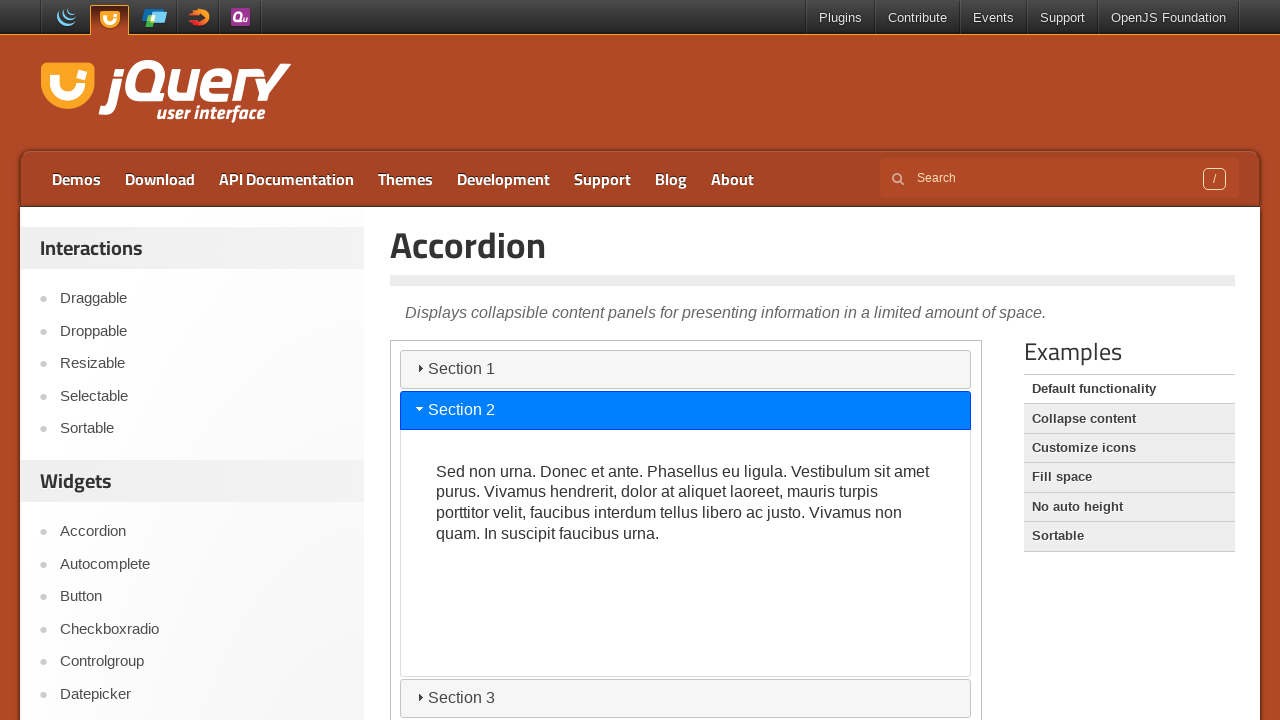